Solves a math captcha by retrieving a value from an element attribute, calculating the result, and submitting the form with checkbox and radio button selections

Starting URL: http://suninjuly.github.io/get_attribute.html

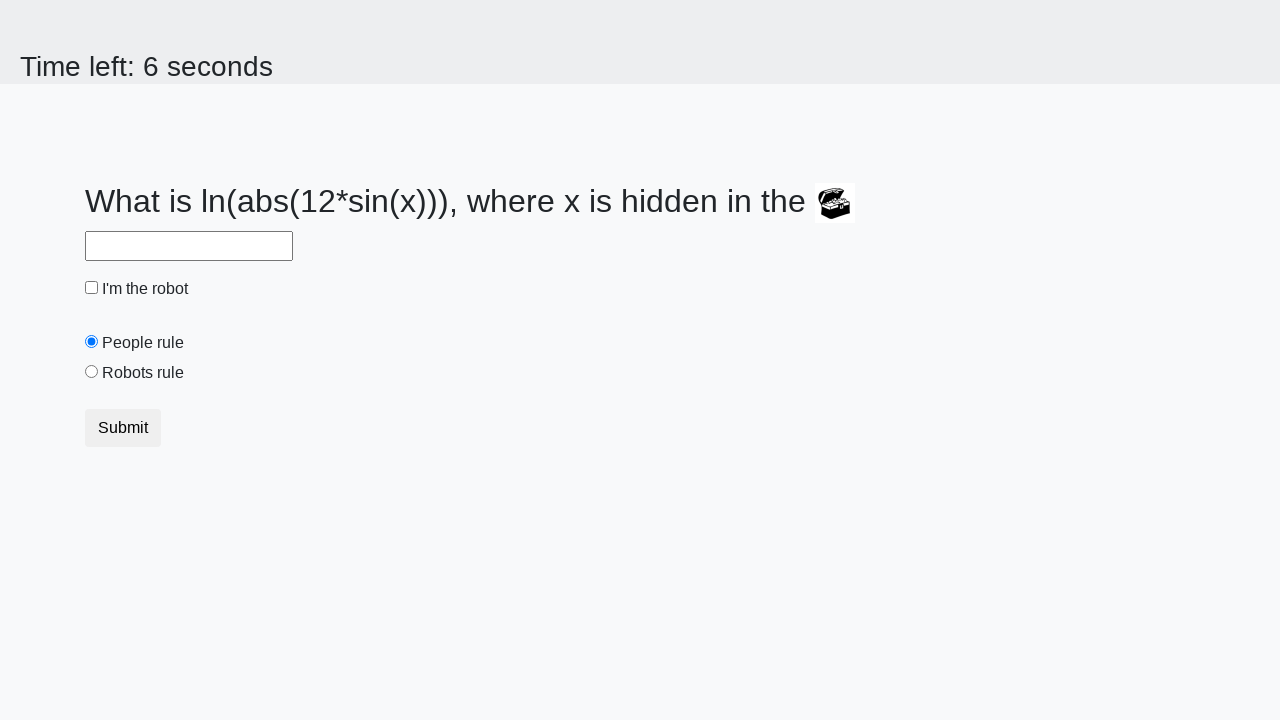

Located treasure element
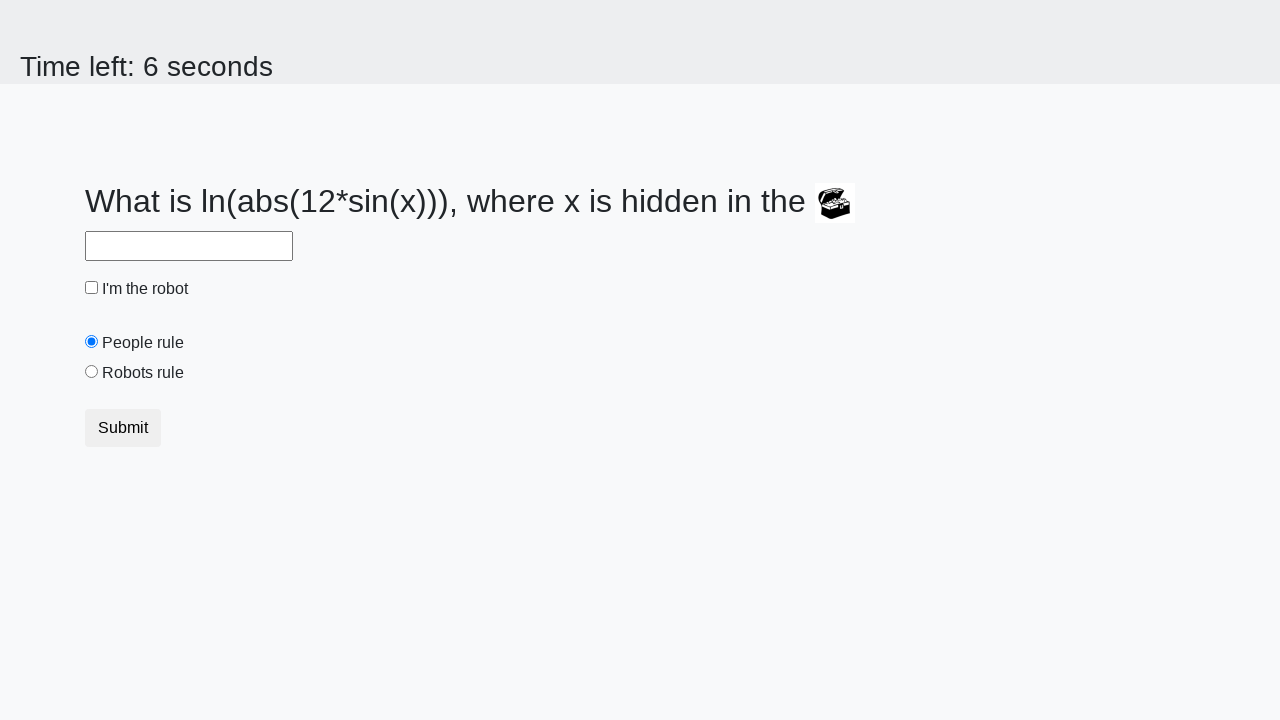

Retrieved valuex attribute from treasure element: 624
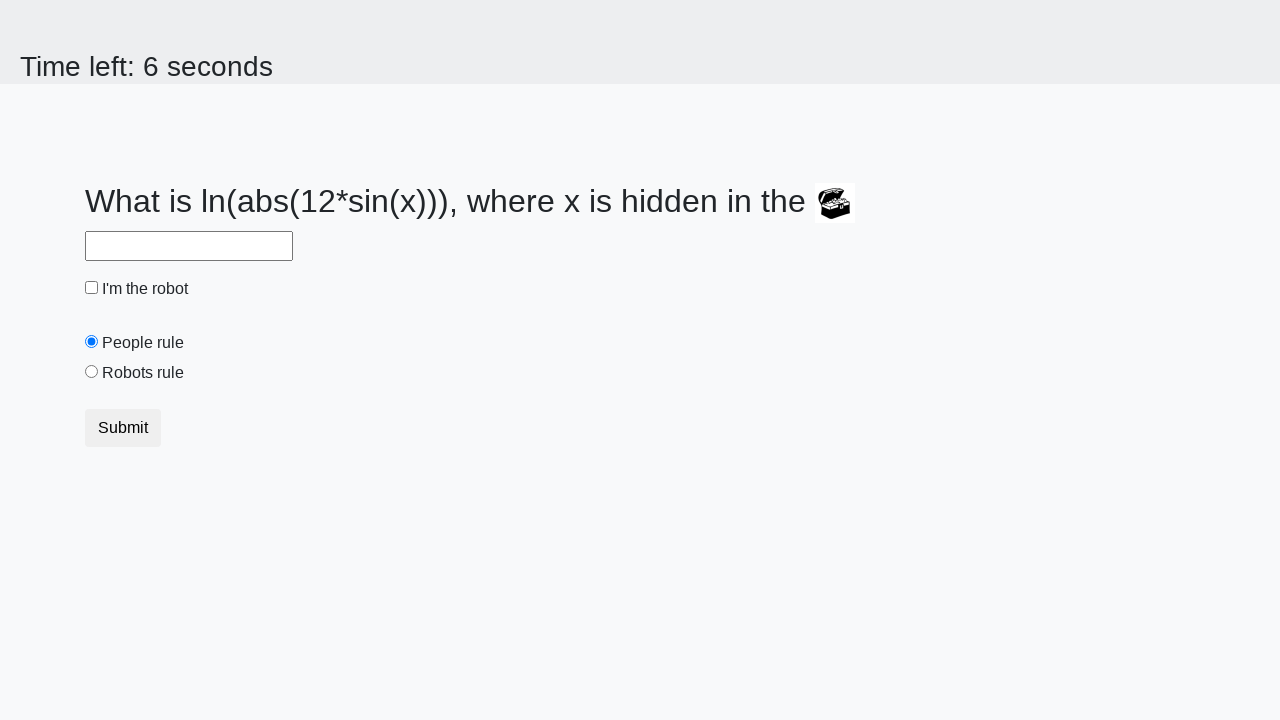

Calculated math captcha result: 2.4052521221258805
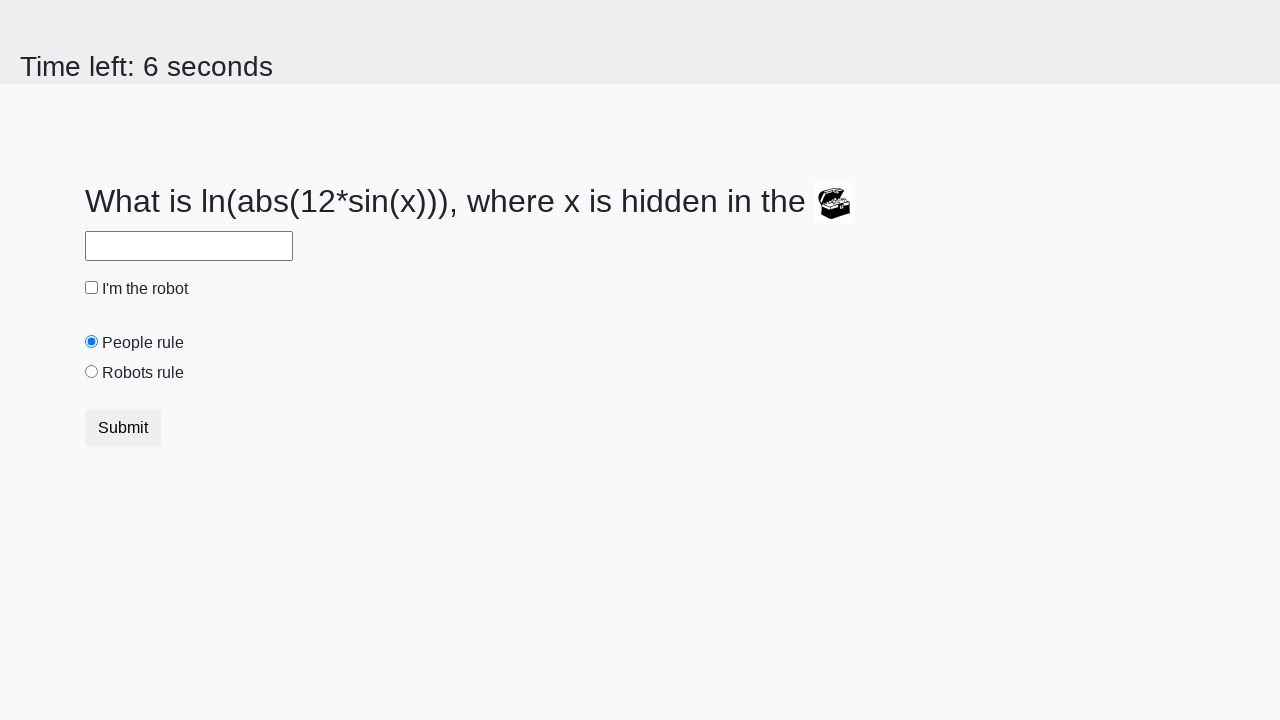

Filled answer field with calculated result on #answer
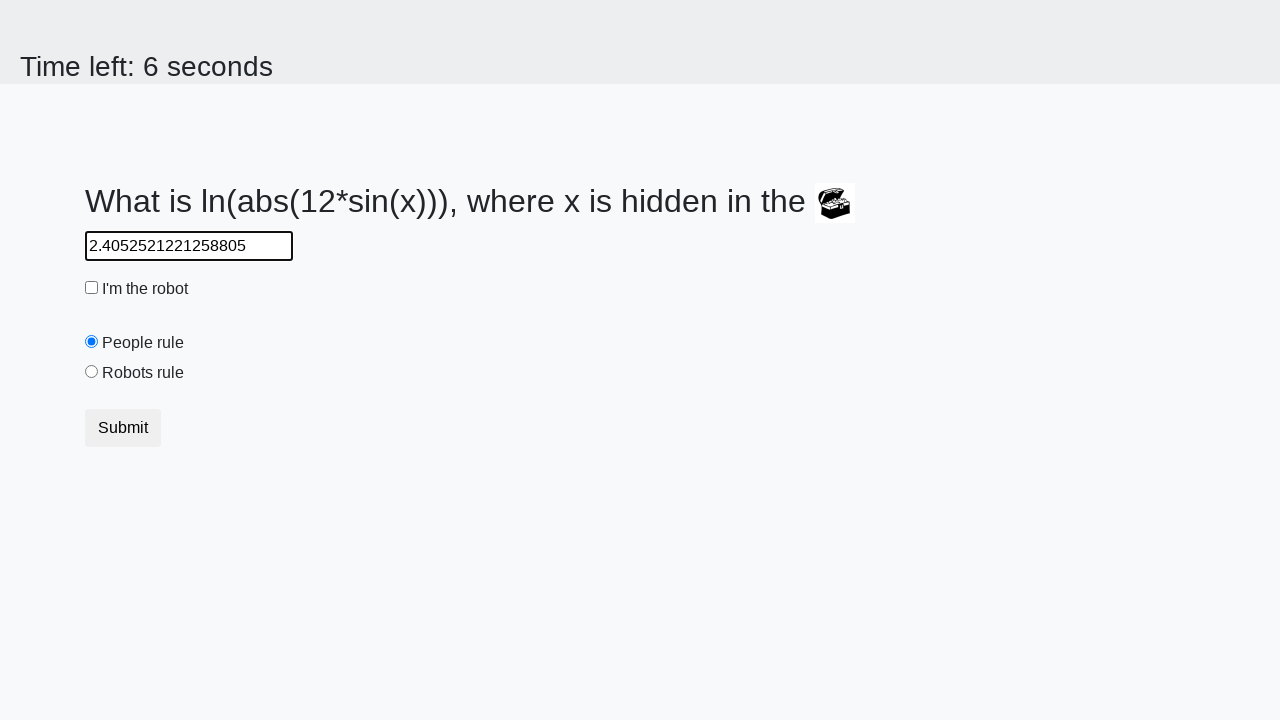

Checked the robot checkbox at (92, 288) on #robotCheckbox
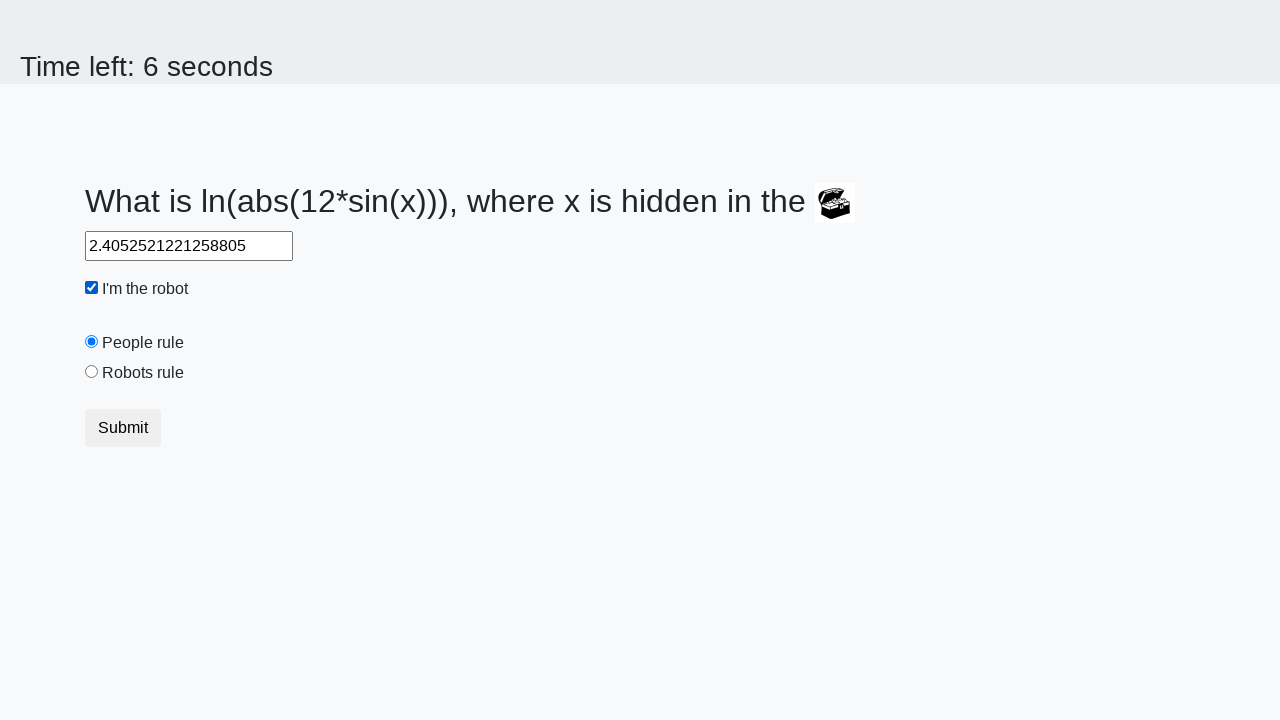

Selected the robots rule radio button at (92, 372) on #robotsRule
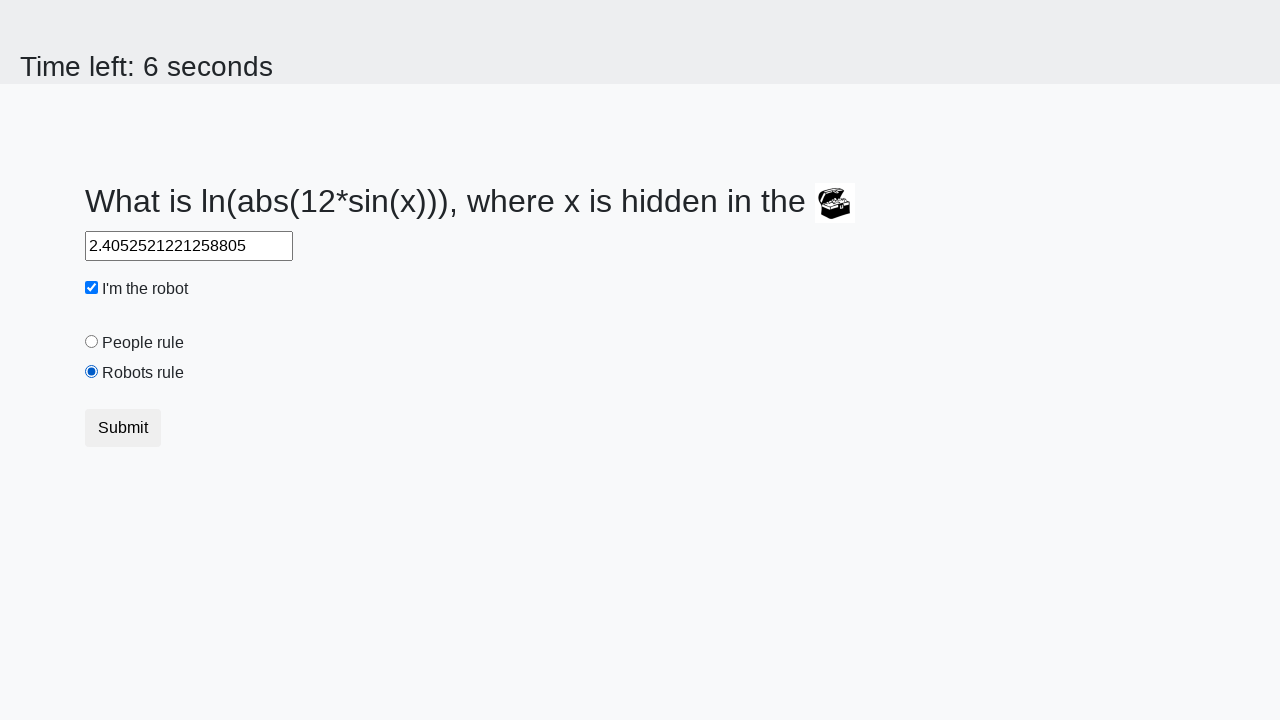

Submitted the form at (123, 428) on button.btn
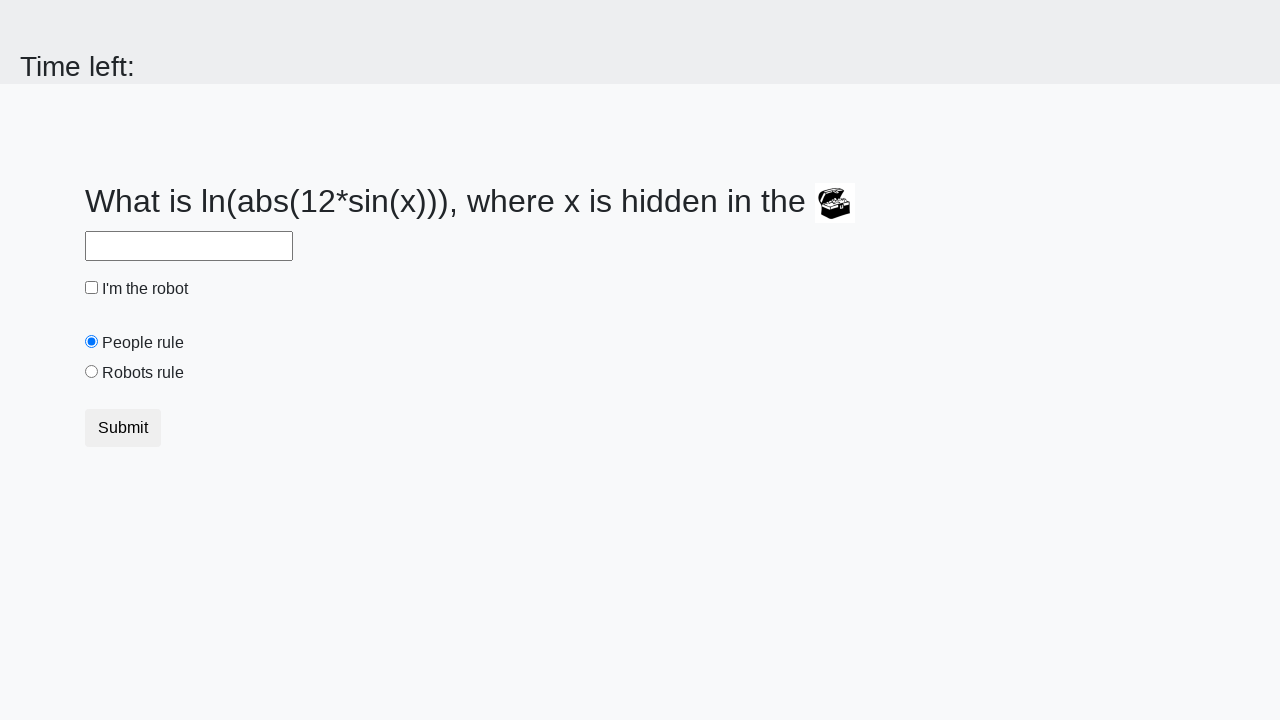

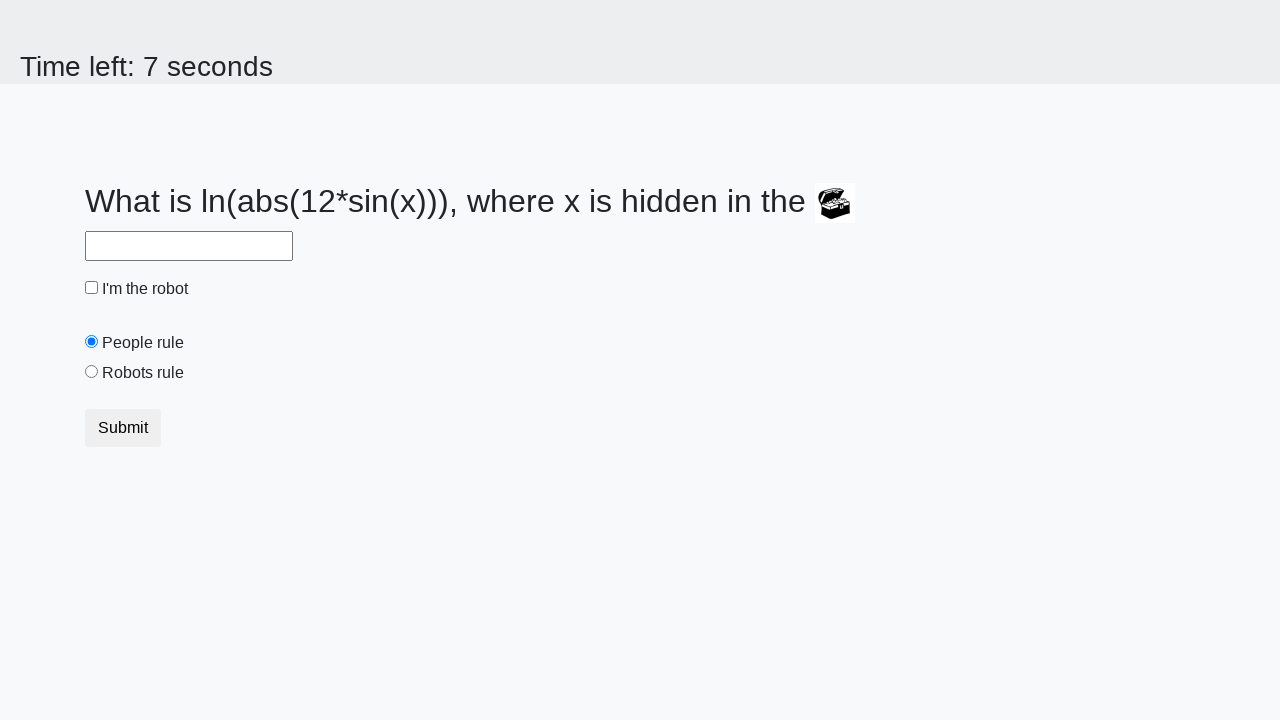